Tests dropdown selection functionality by selecting different car options using various selection methods (by index, value, and visible text)

Starting URL: https://www.letskodeit.com/practice

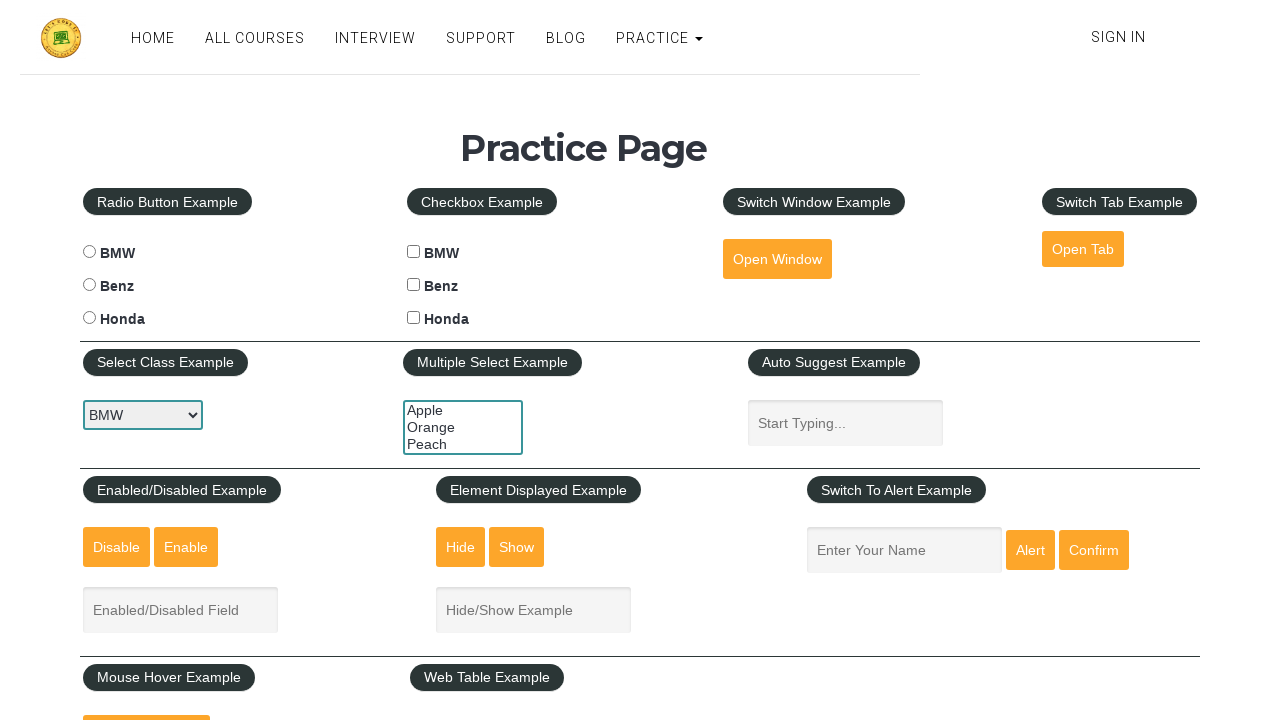

Selected BMW car by index 1 from dropdown on #carselect
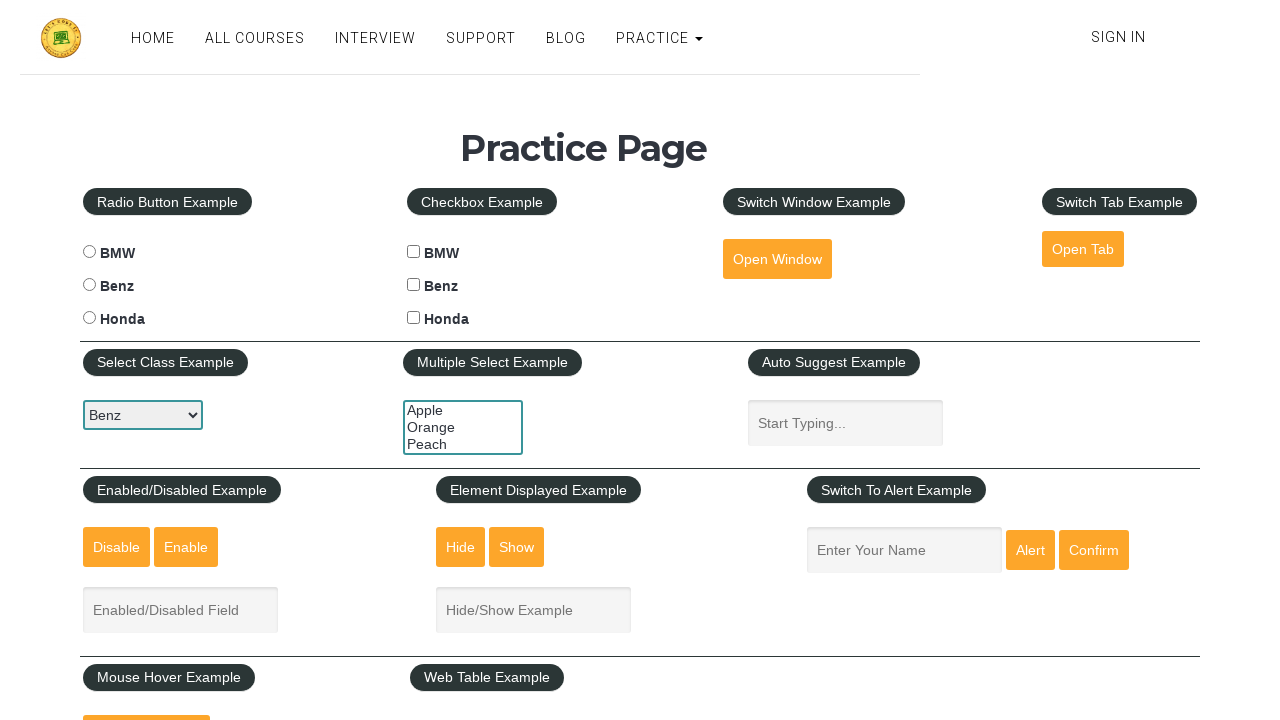

Selected Honda car by value from dropdown on #carselect
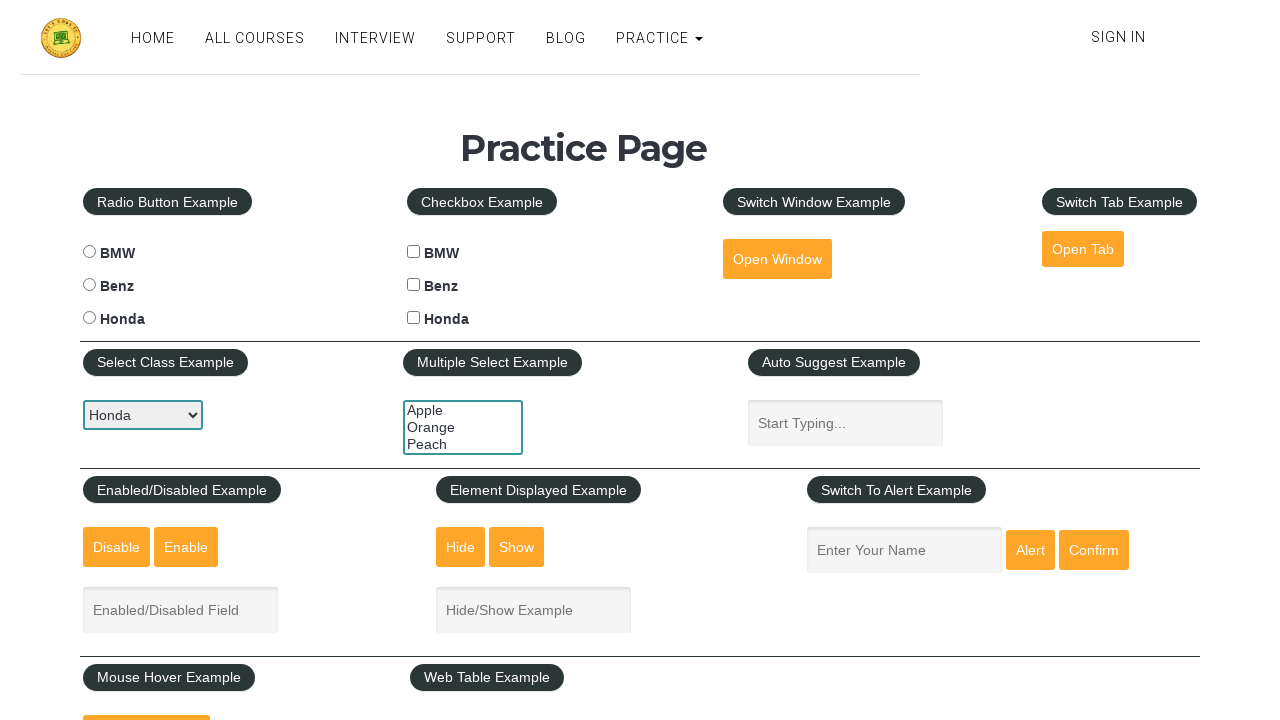

Selected Benz car by visible text label from dropdown on #carselect
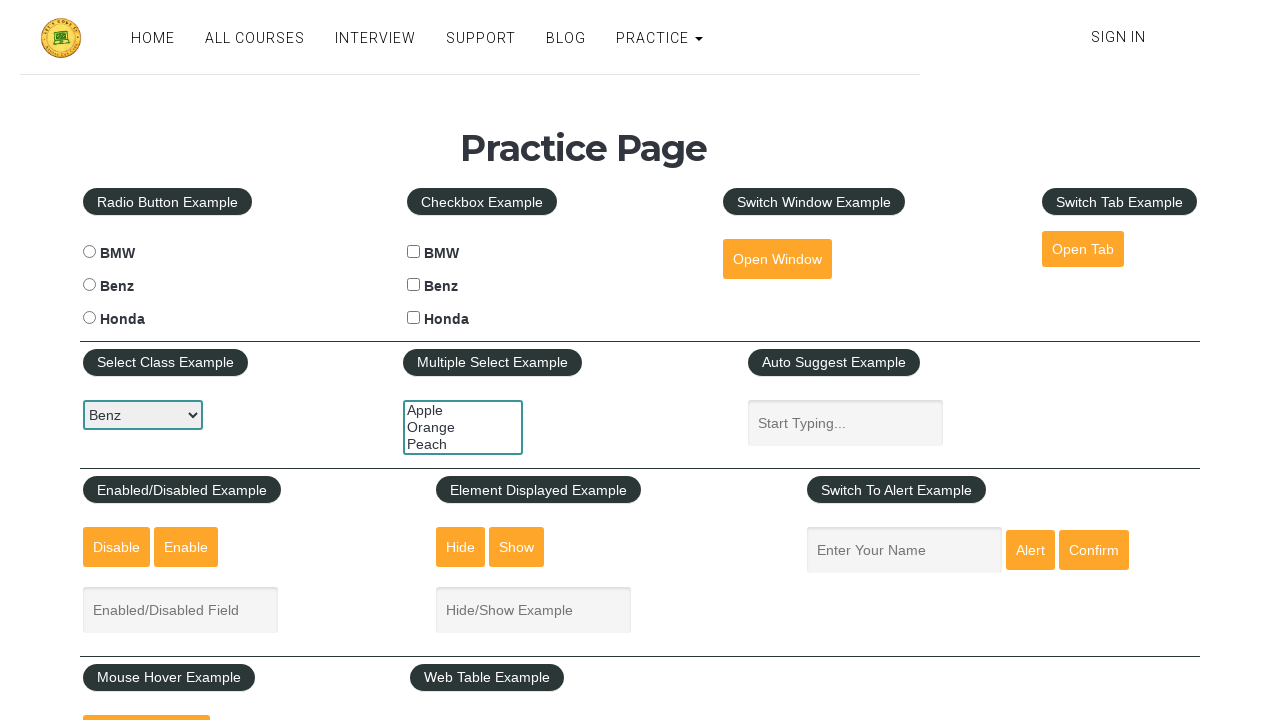

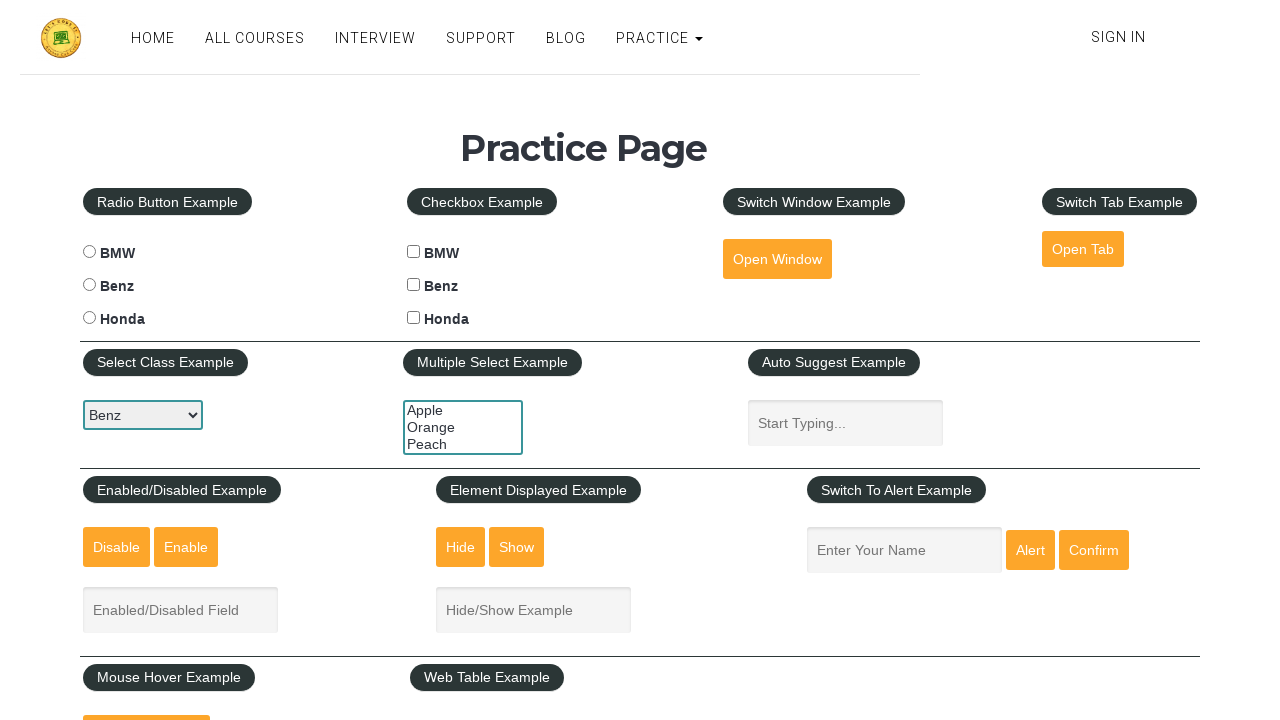